Tests JavaScript scroll functionality by navigating to Dell's homepage and scrolling to a play video button element using scrollIntoView

Starting URL: https://www.dell.com/en-us

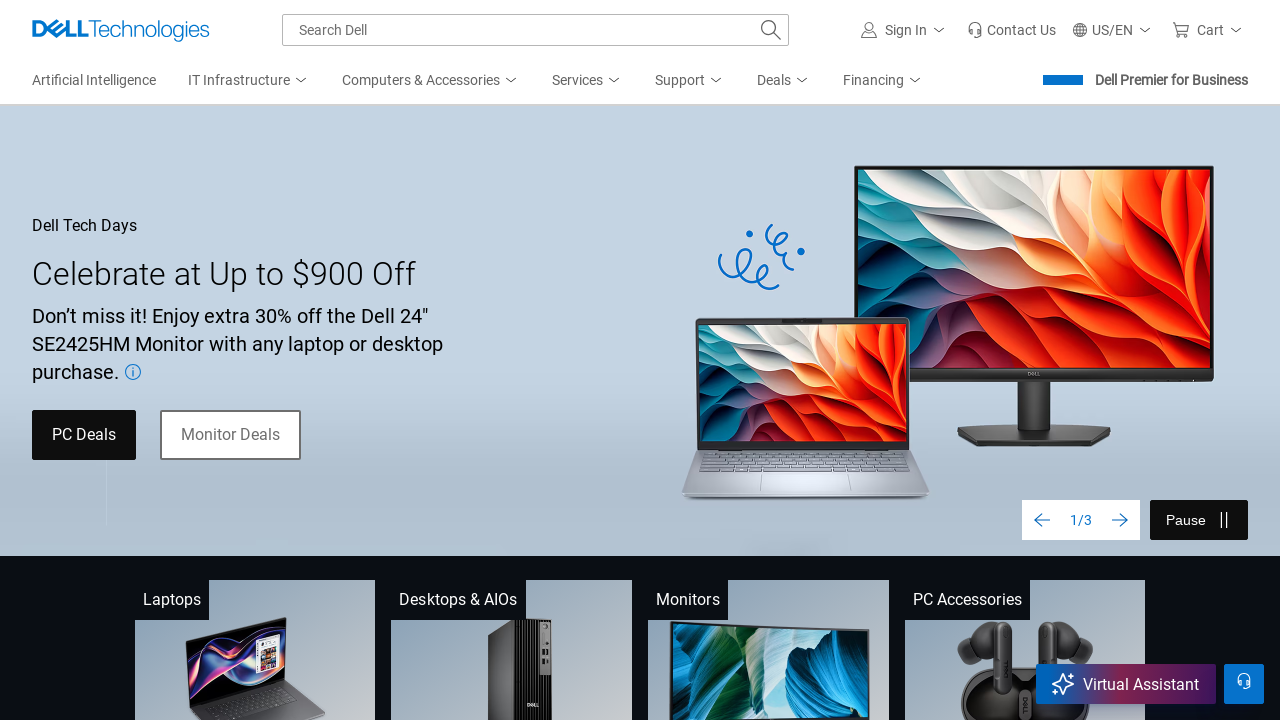

Set viewport size to 1920x1080
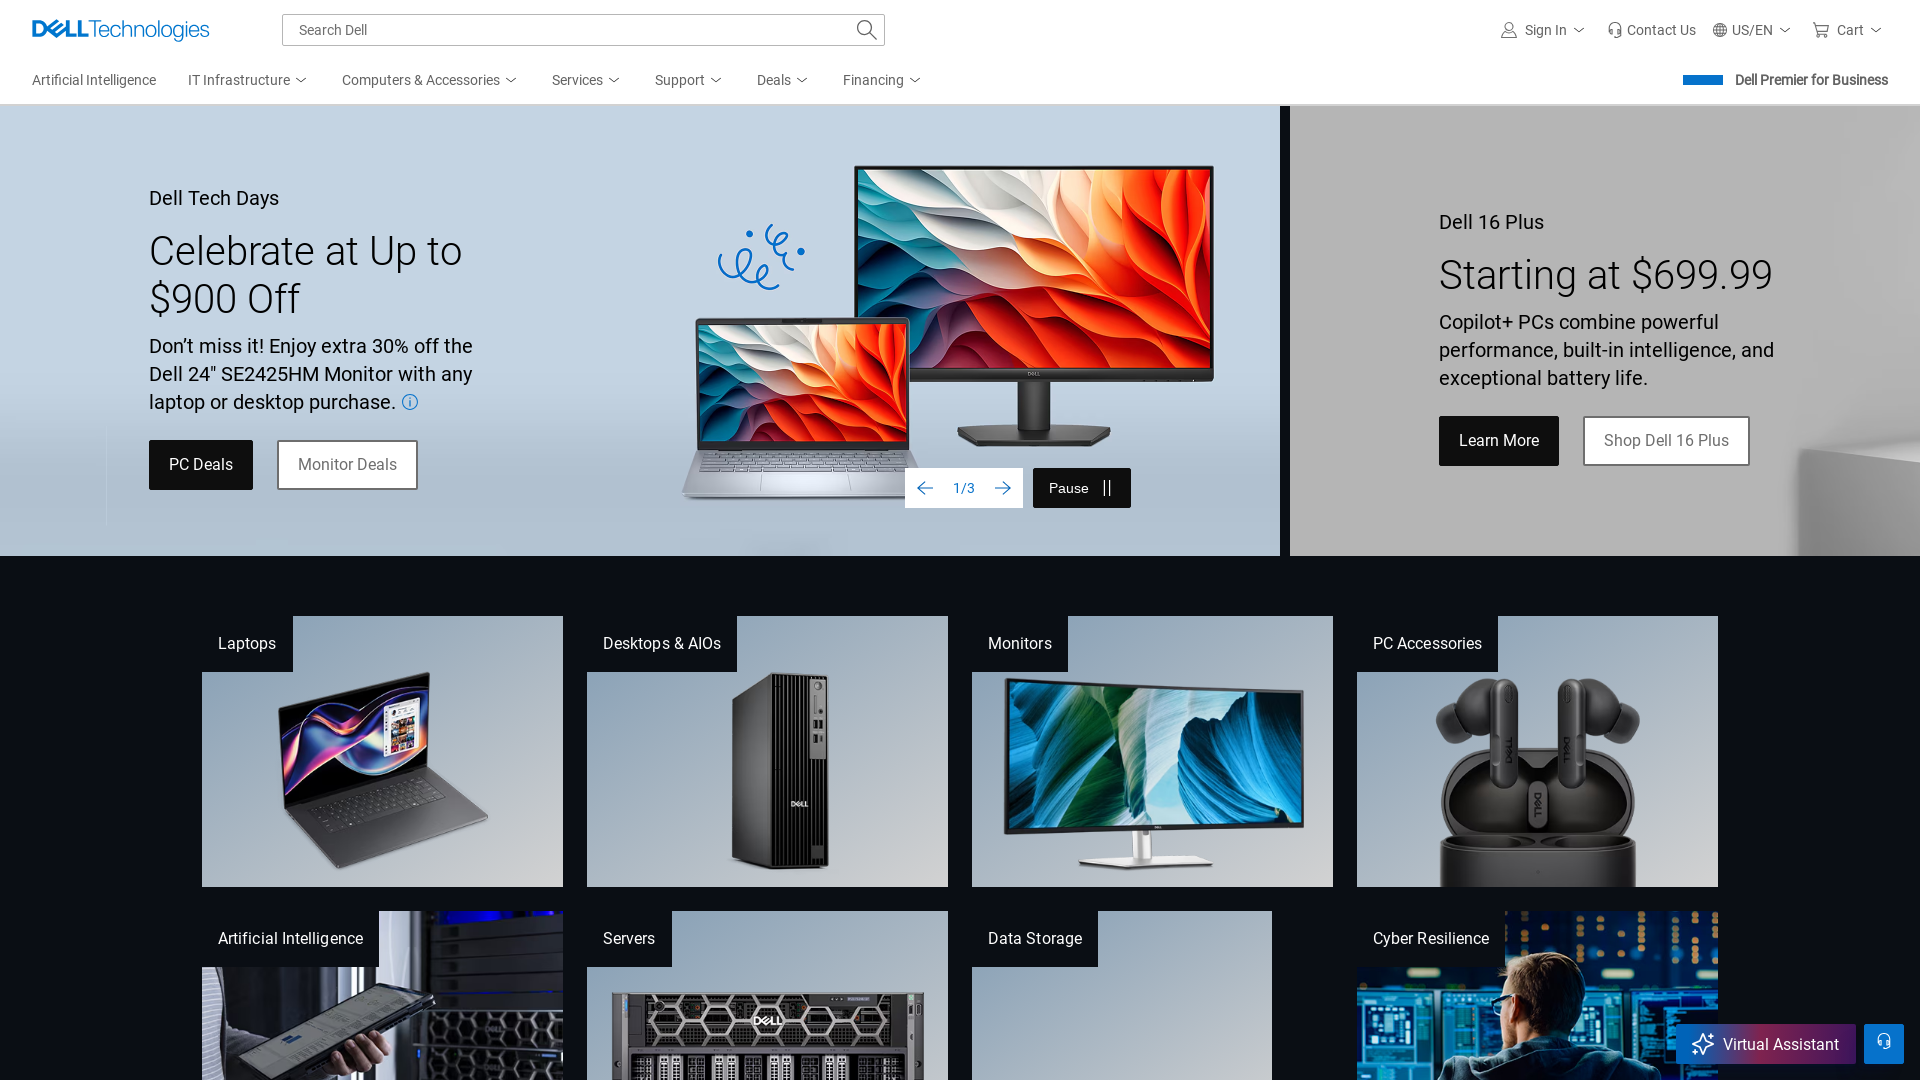

Located play video button element
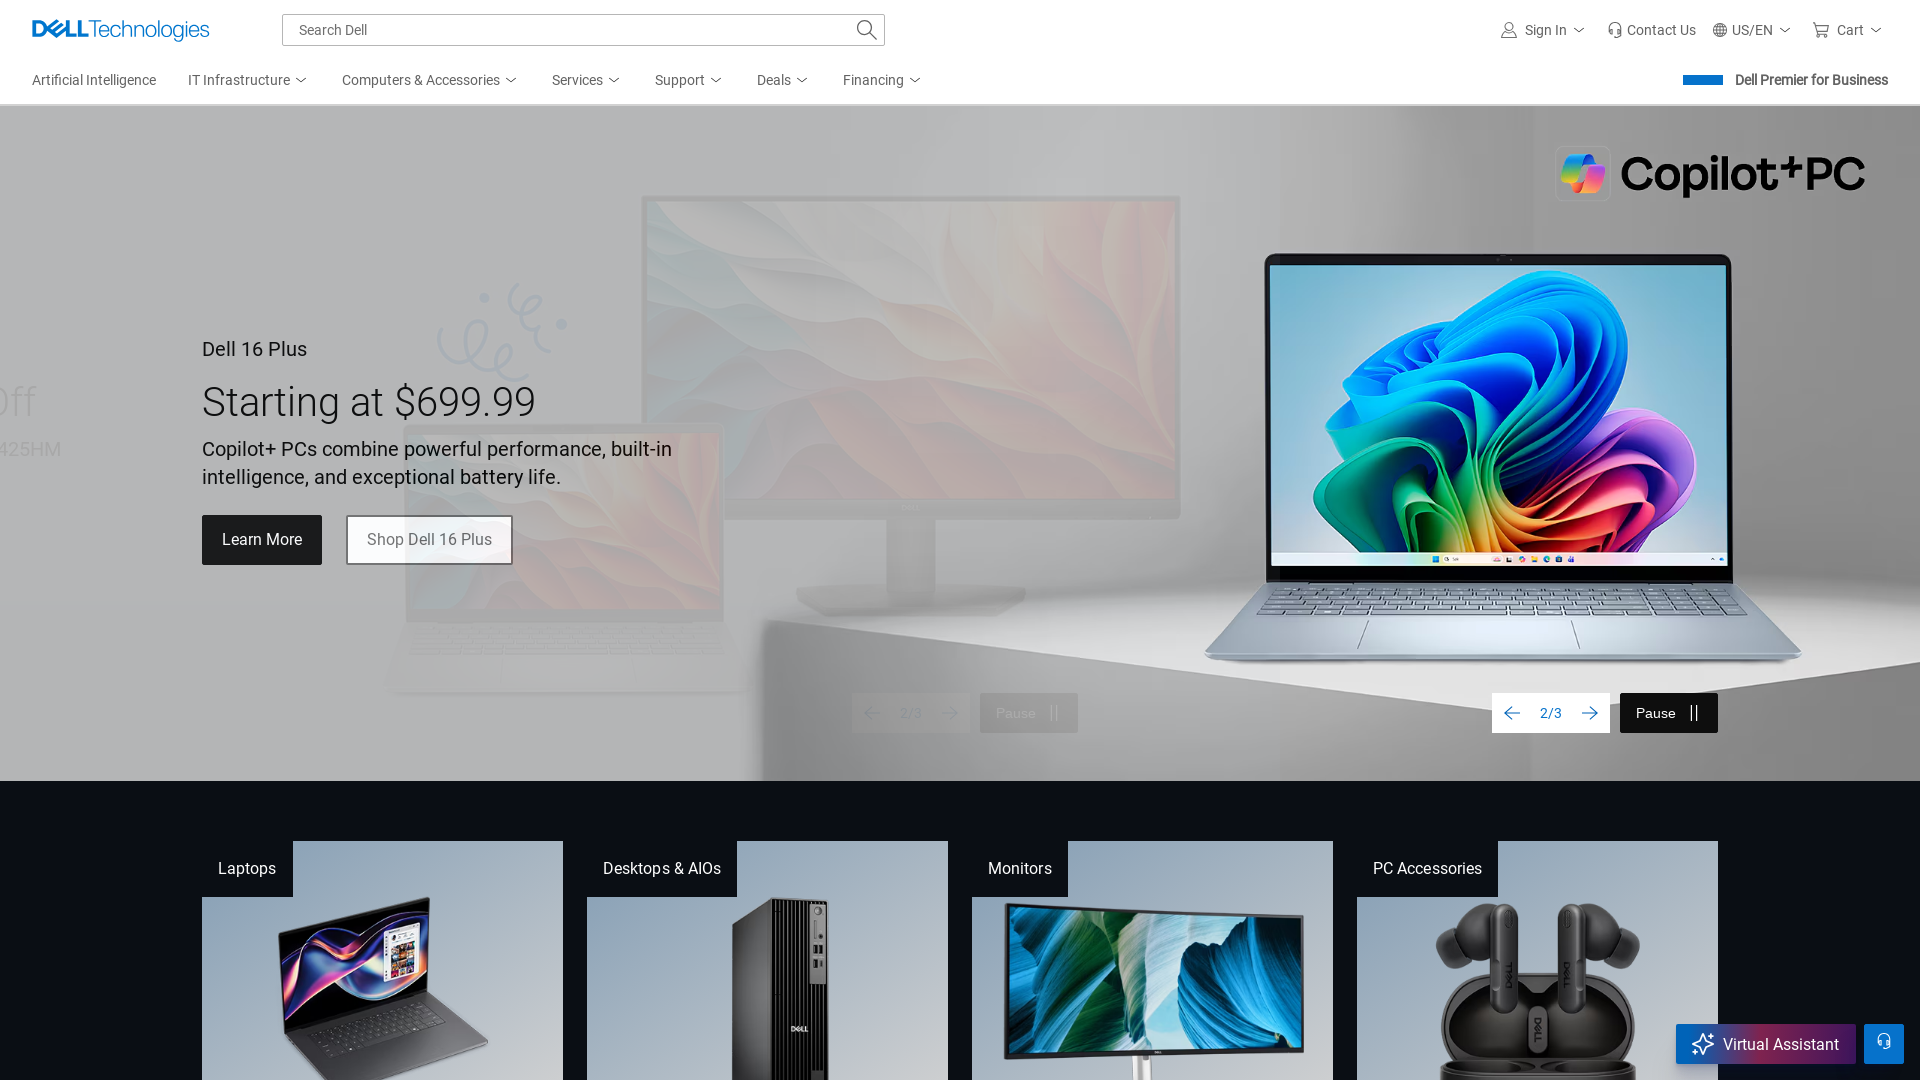

Scrolled play video button into view using scrollIntoView
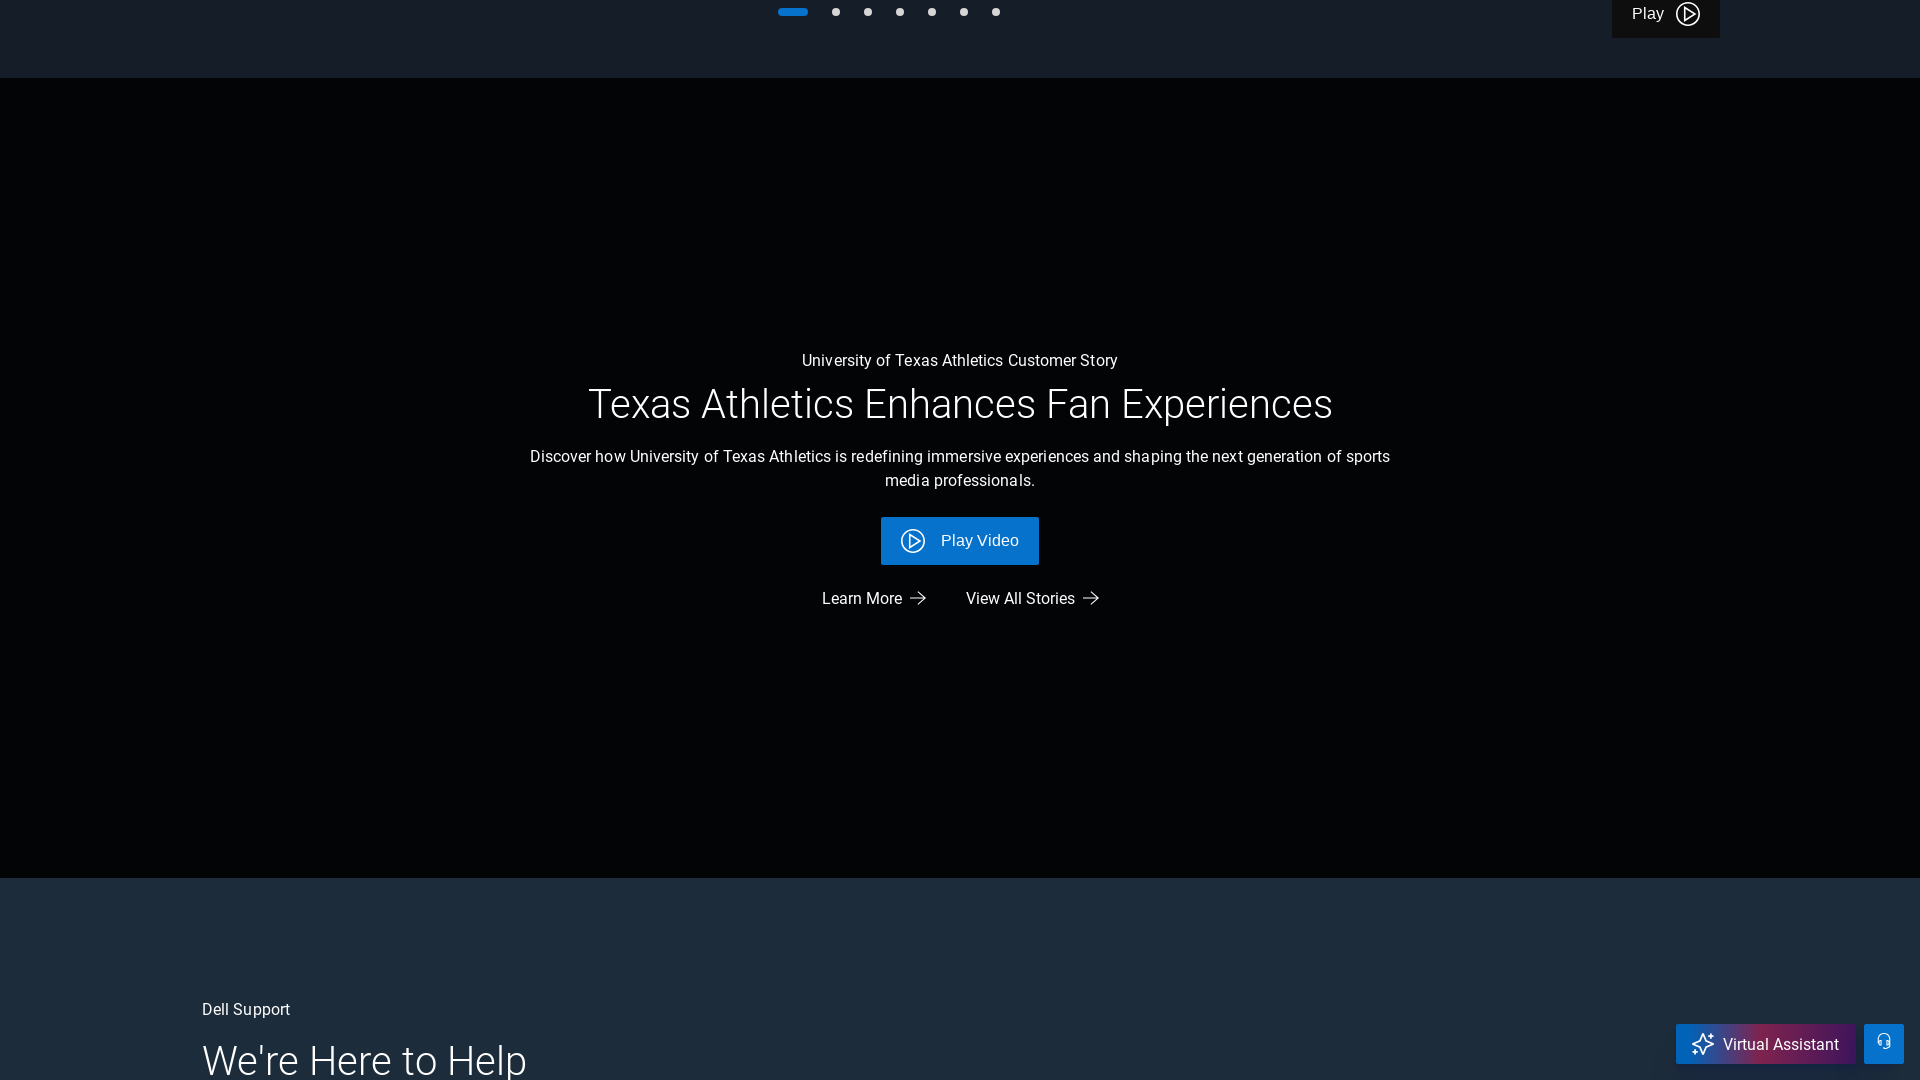

Play video button is now visible on screen
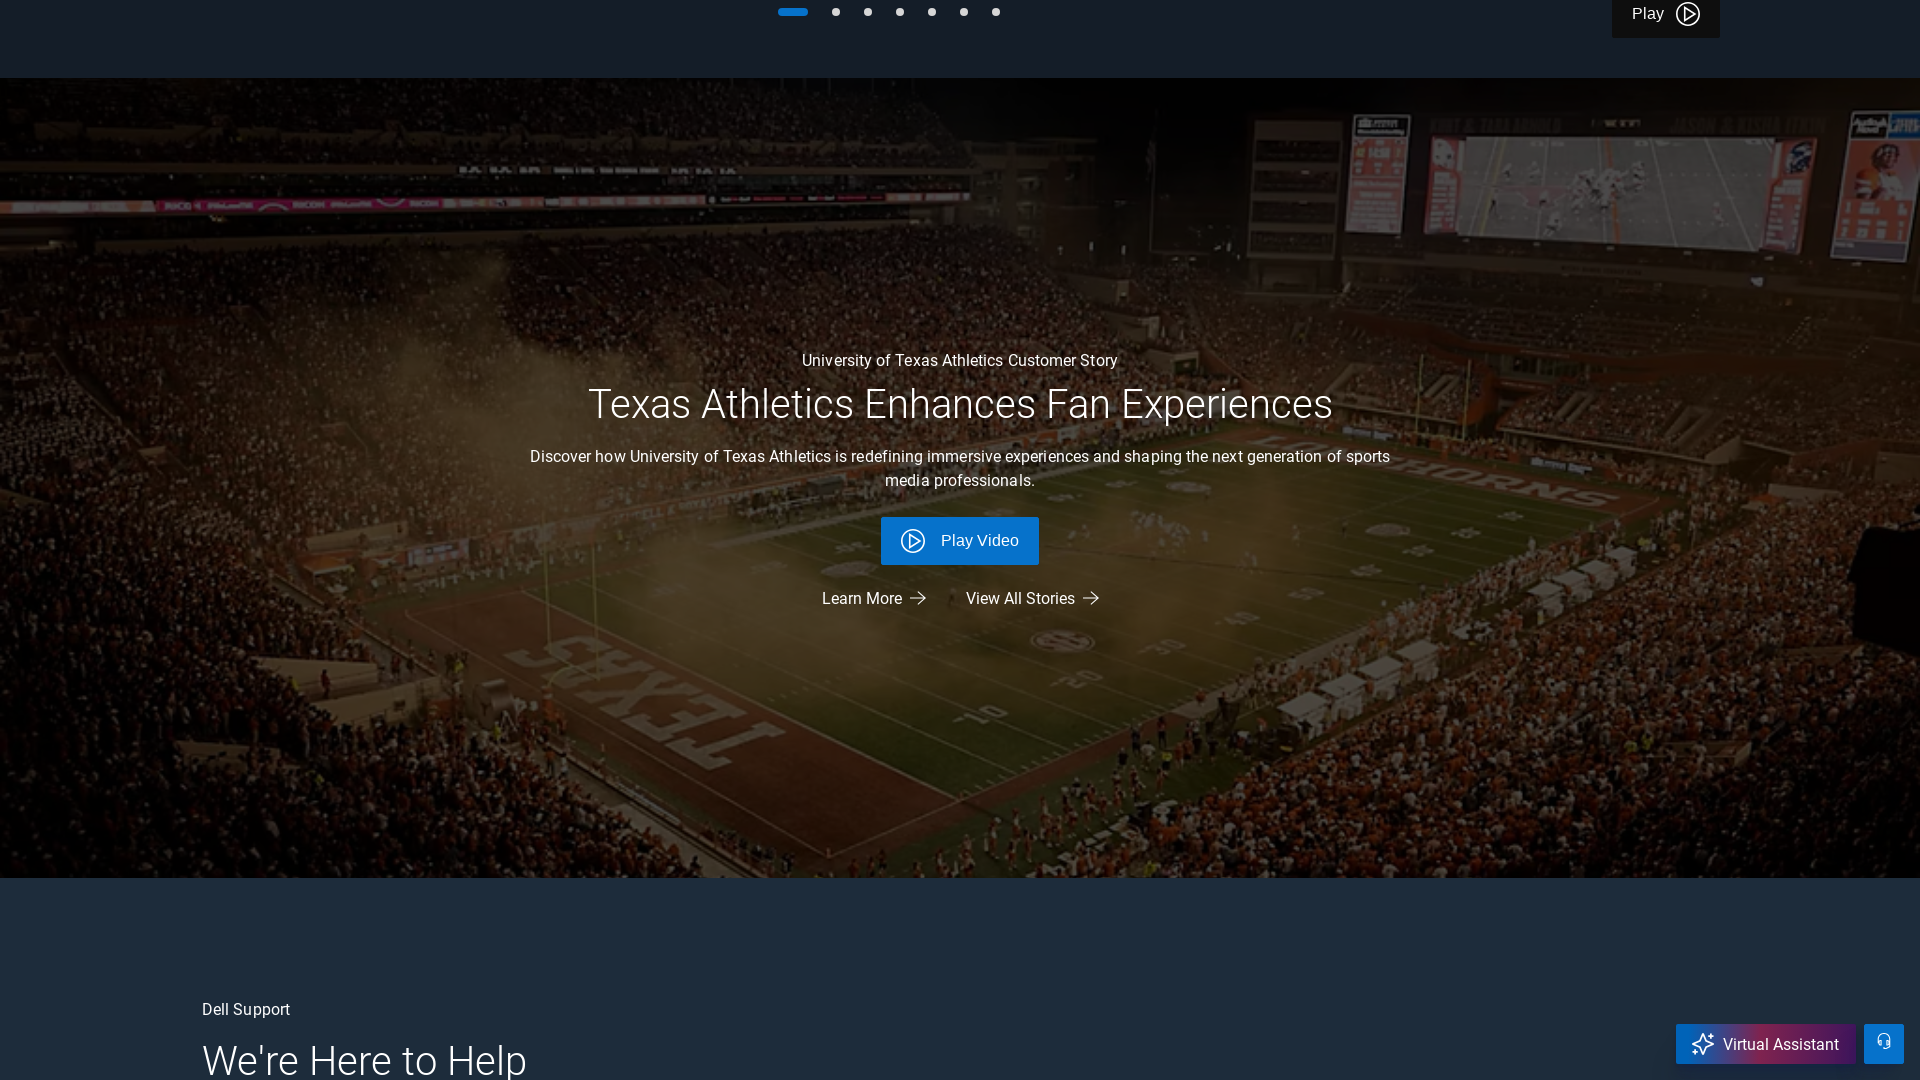

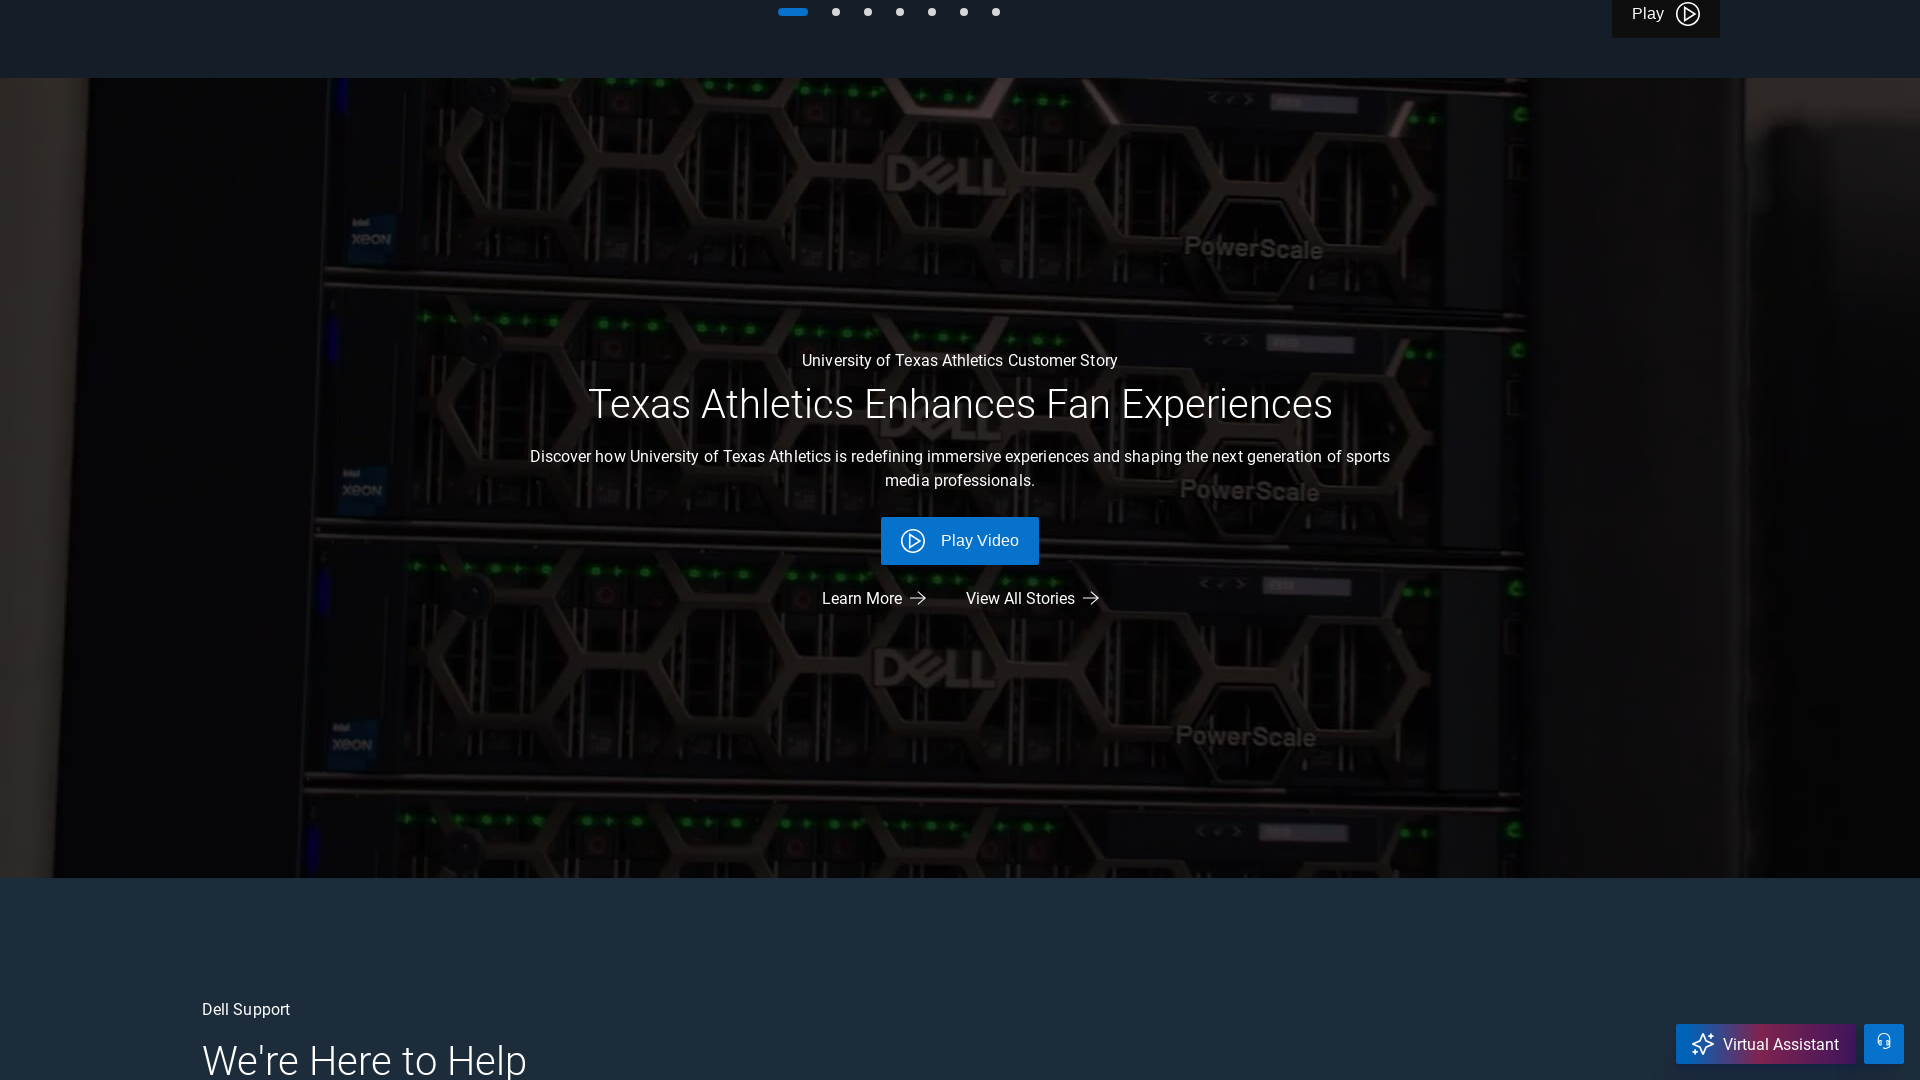